Tests vertical slider functionality by dragging the slider handle to a new position within an iframe

Starting URL: https://jqueryui.com/slider/#slider-vertical

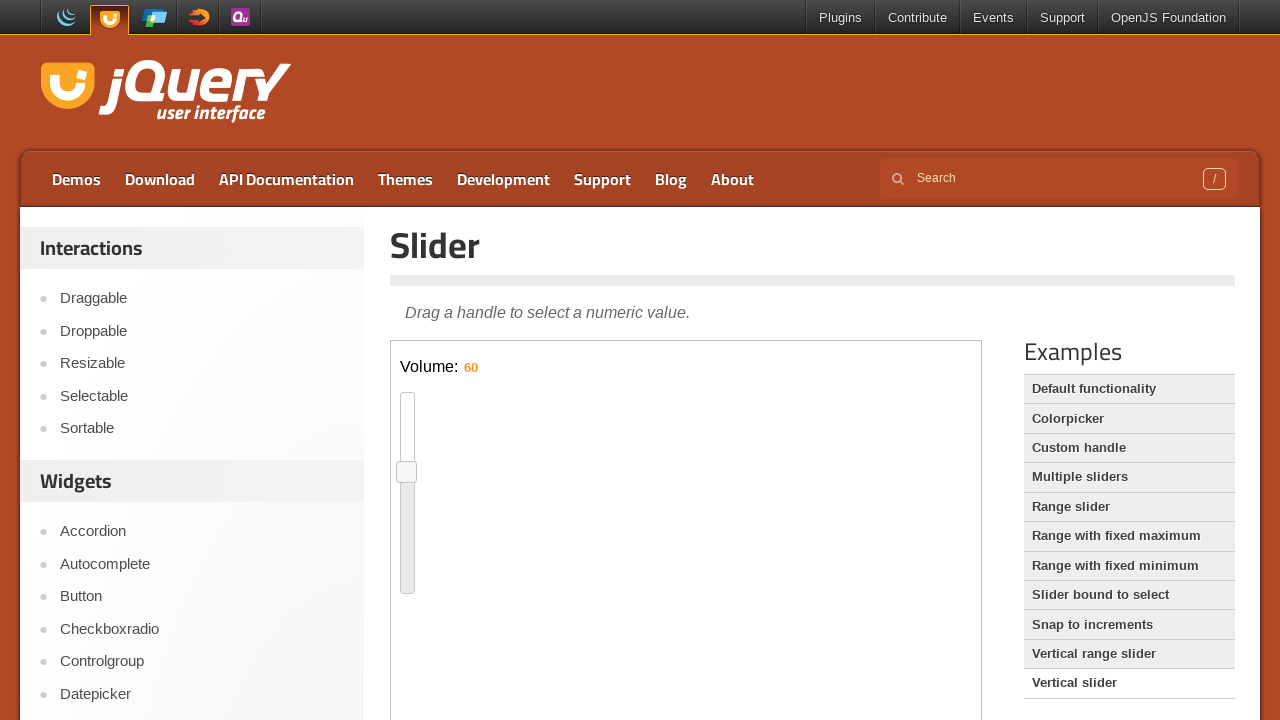

Located iframe containing vertical slider
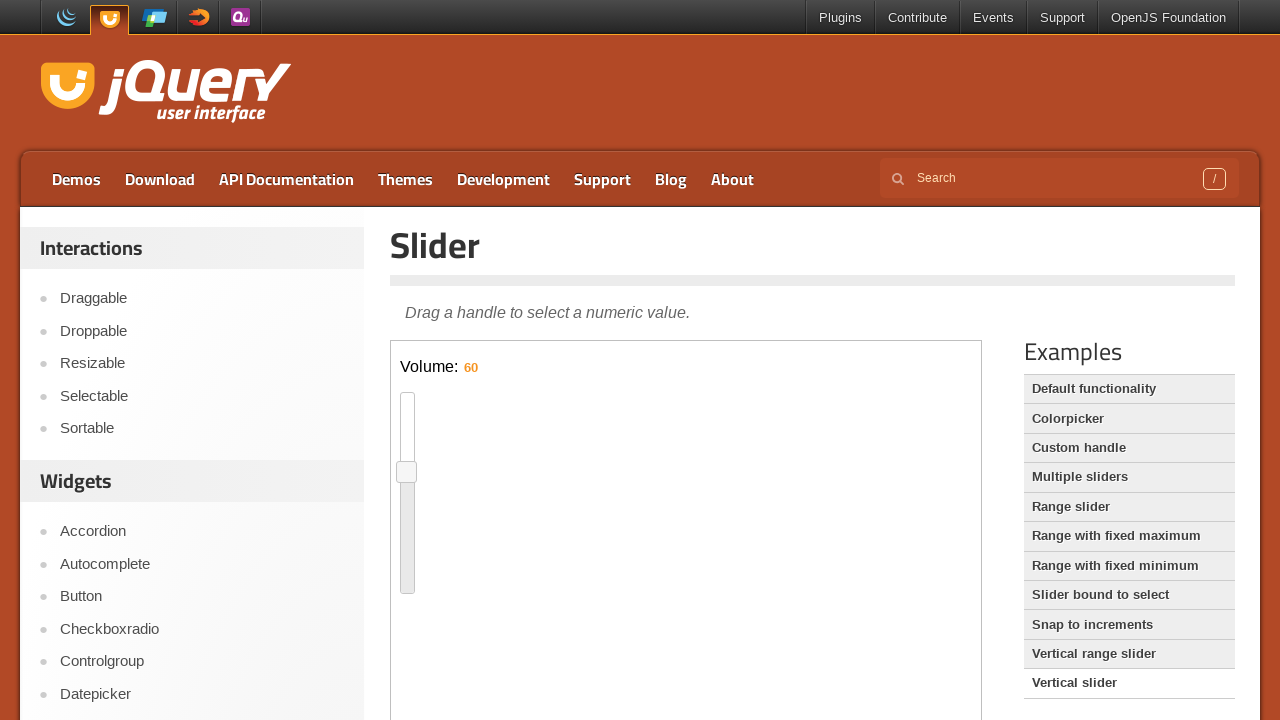

Located slider handle element
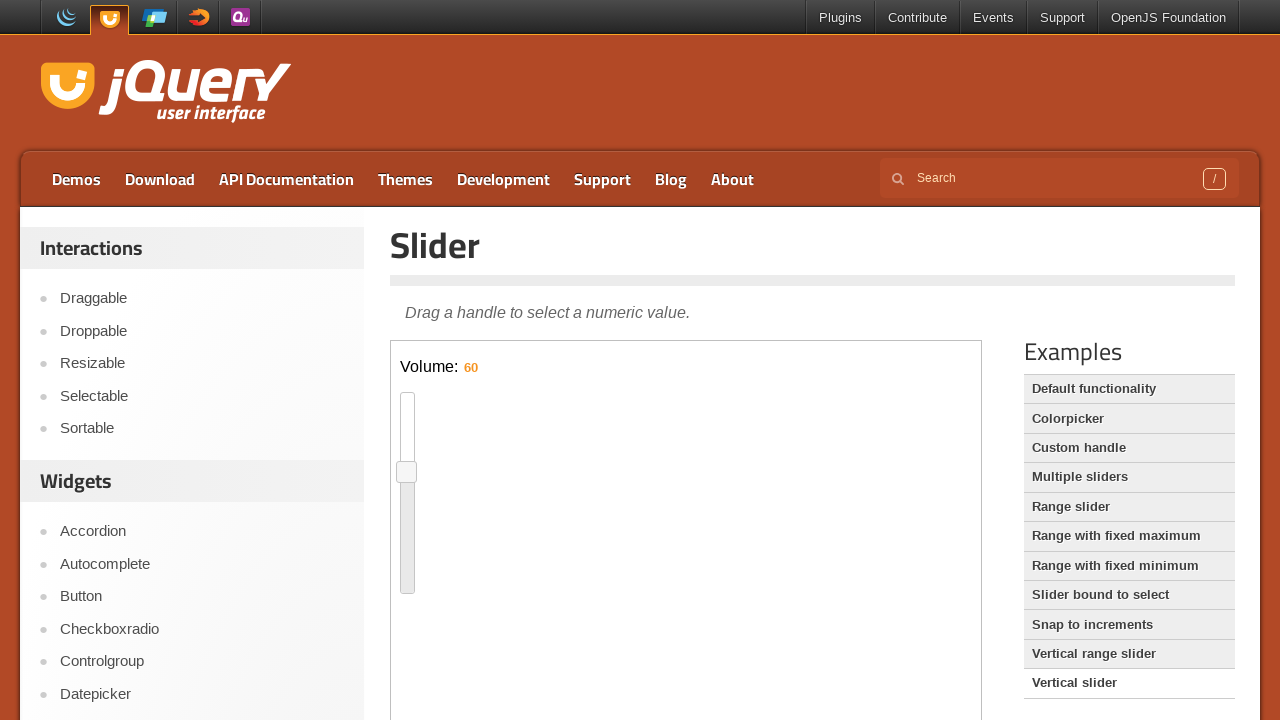

Retrieved bounding box of slider handle
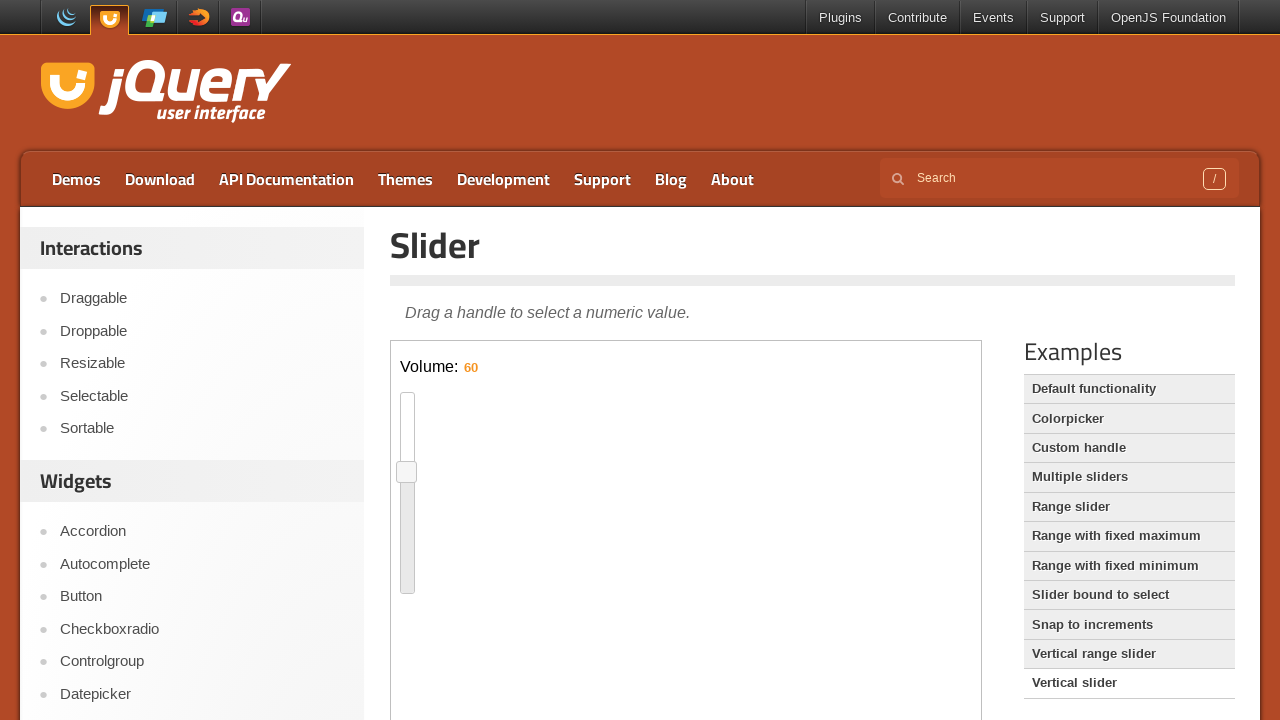

Moved mouse to center of slider handle at (407, 472)
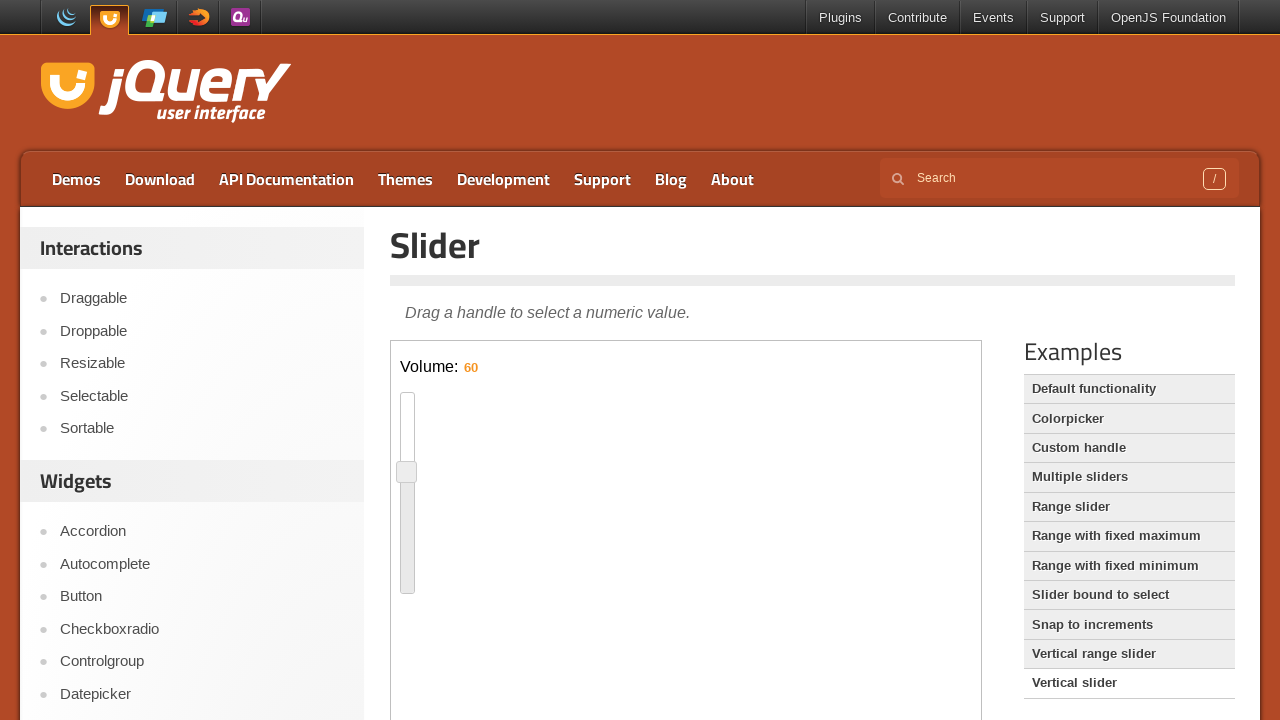

Pressed mouse button down on slider handle at (407, 472)
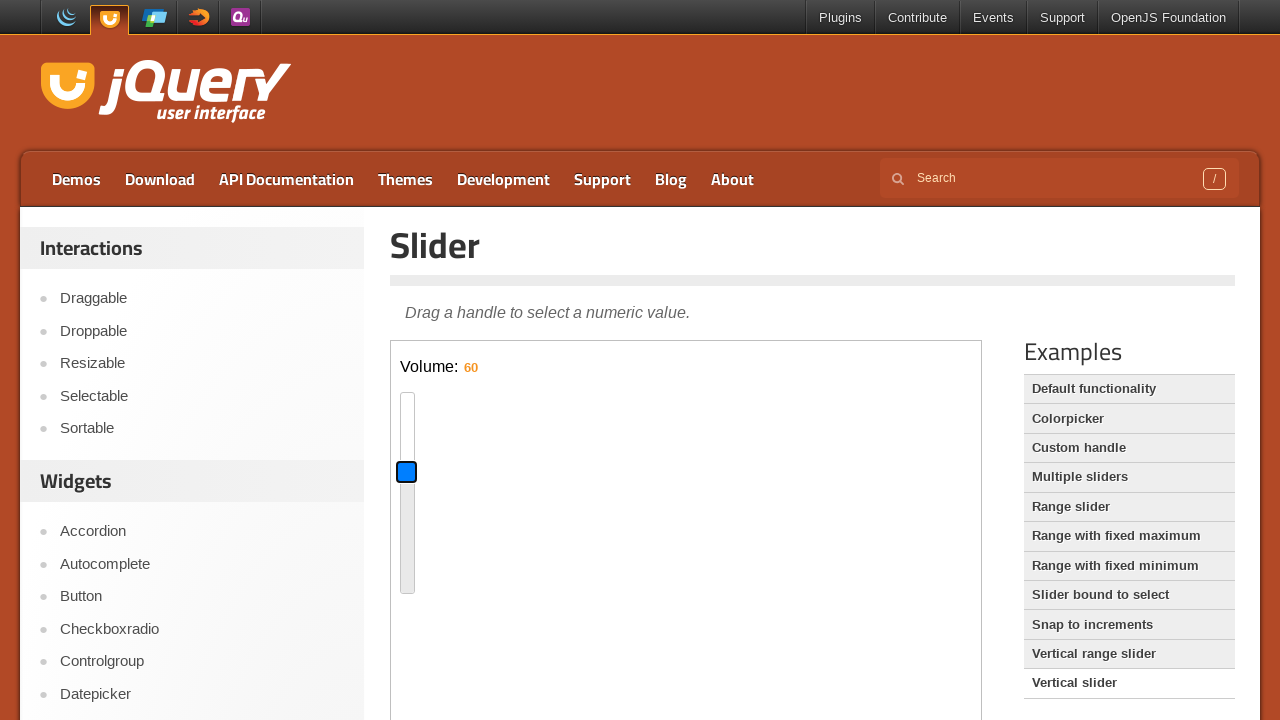

Dragged slider handle 30 pixels horizontally at (437, 472)
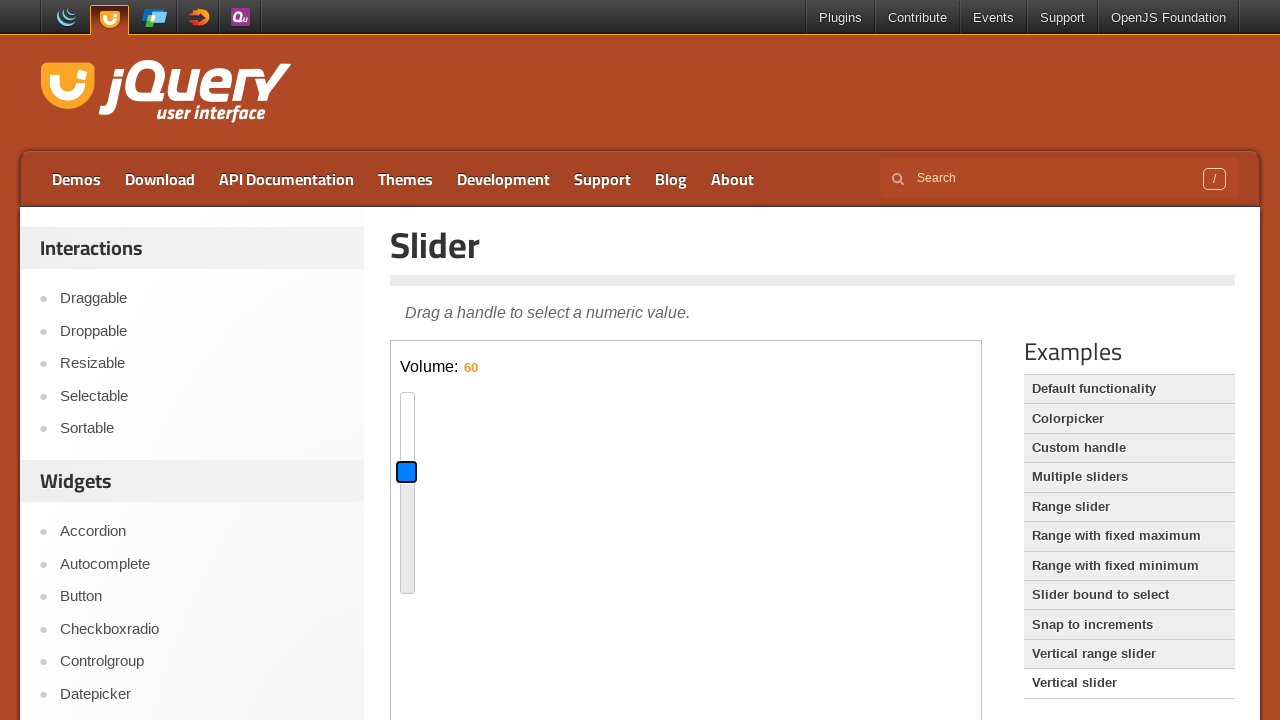

Released mouse button after dragging slider at (437, 472)
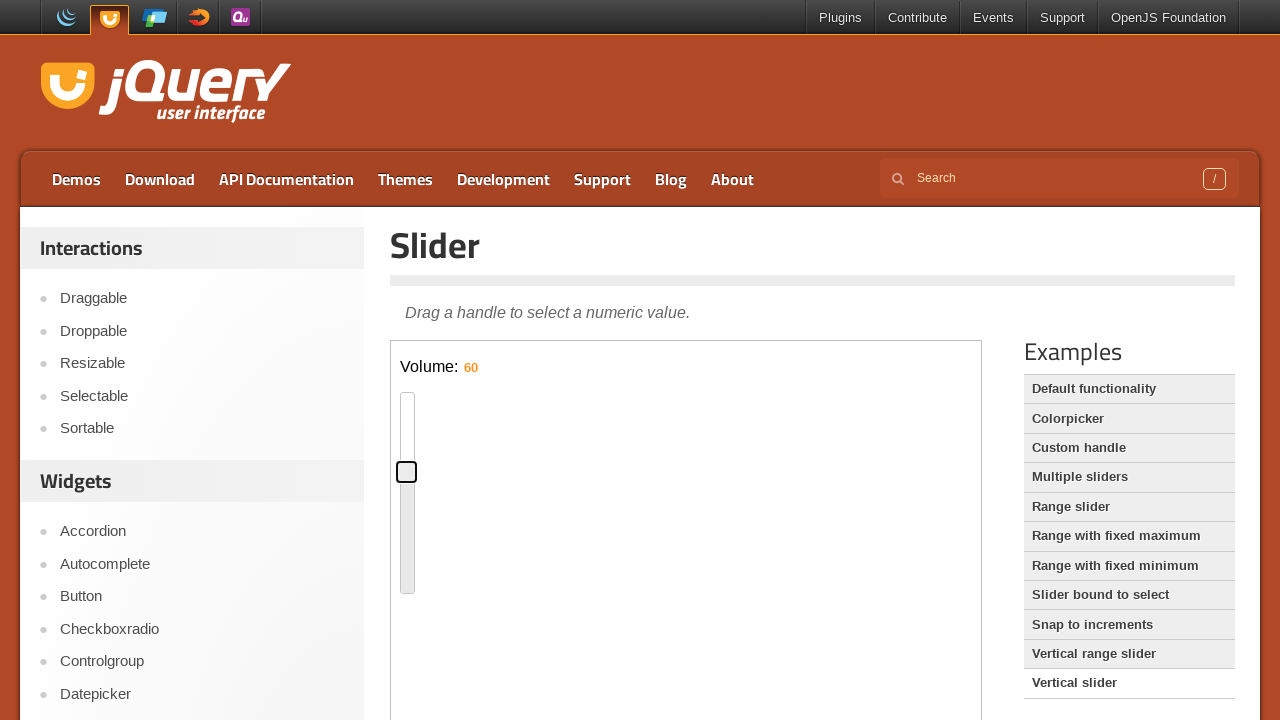

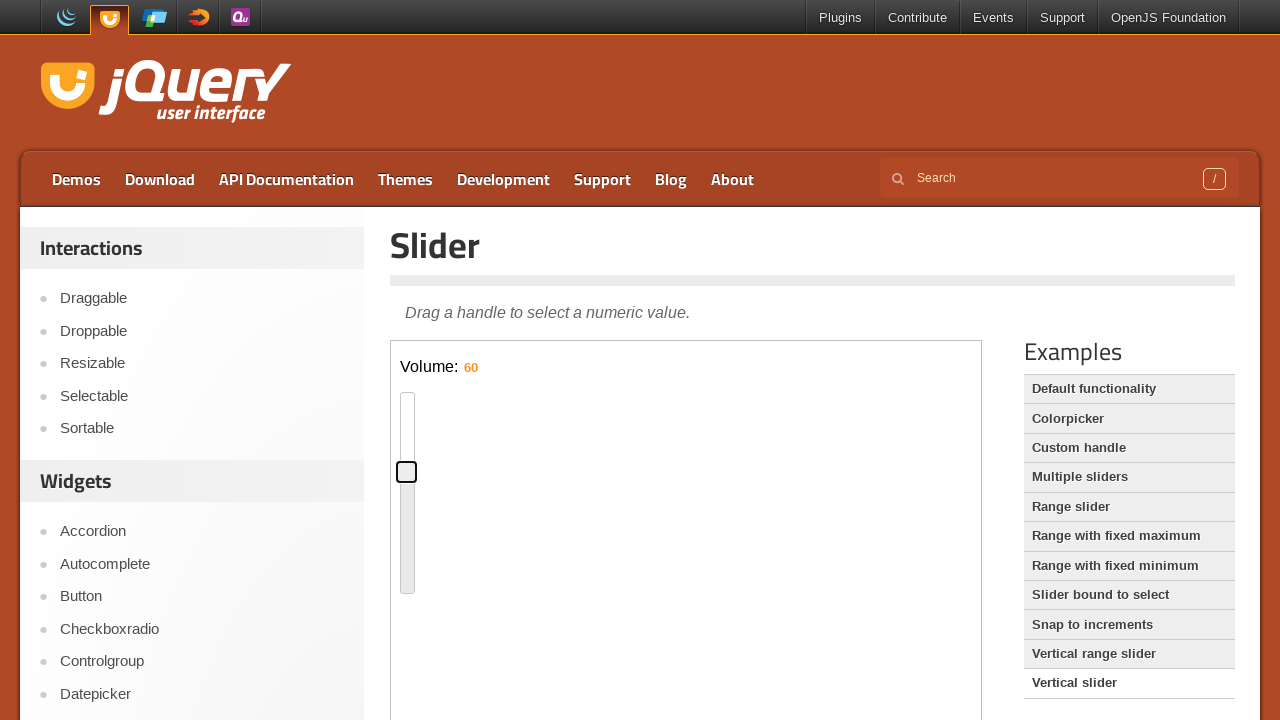